Tests that invalid credentials display an appropriate error message

Starting URL: https://www.saucedemo.com/

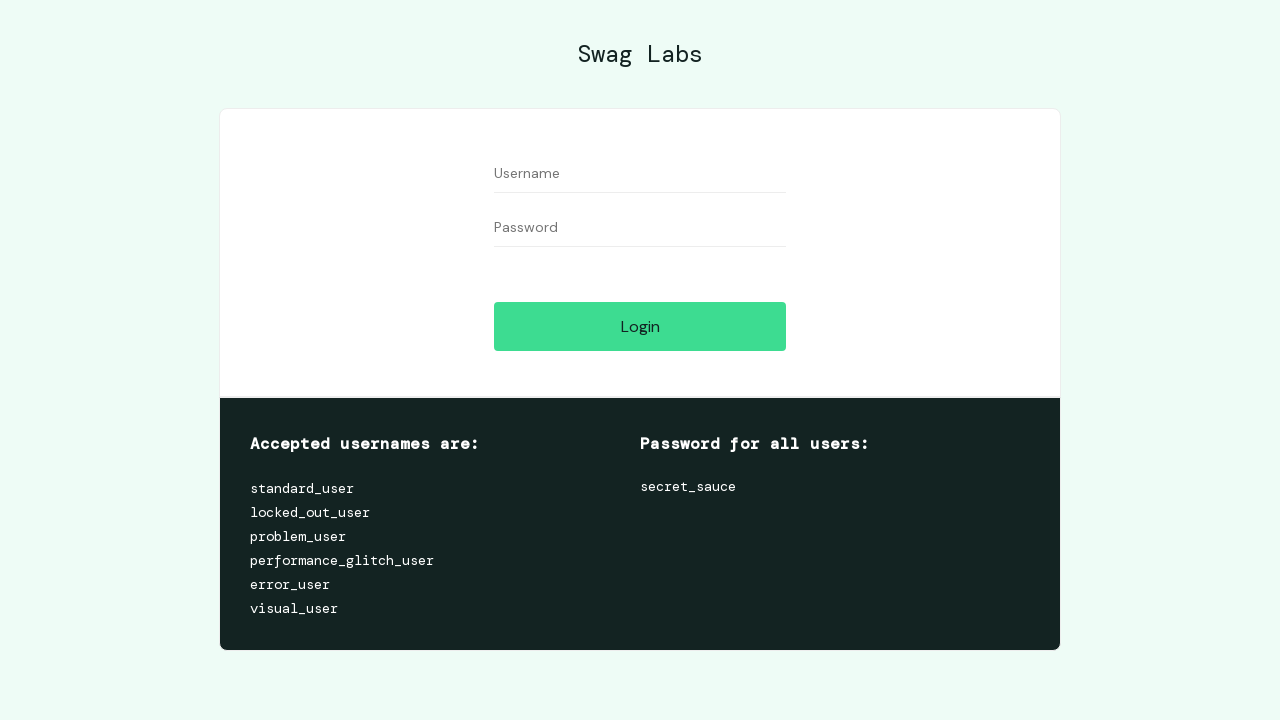

Filled username field with invalid credentials 'wrong_username' on #user-name
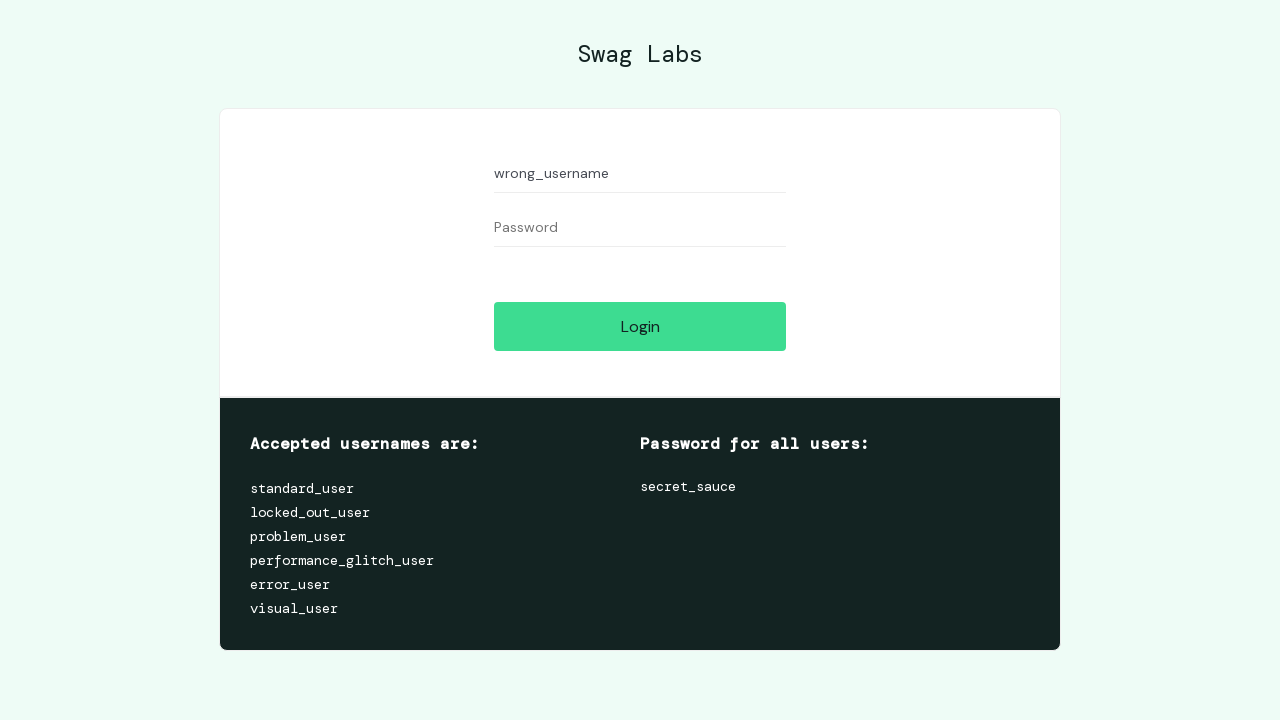

Filled password field with invalid credentials 'wrong_password' on #password
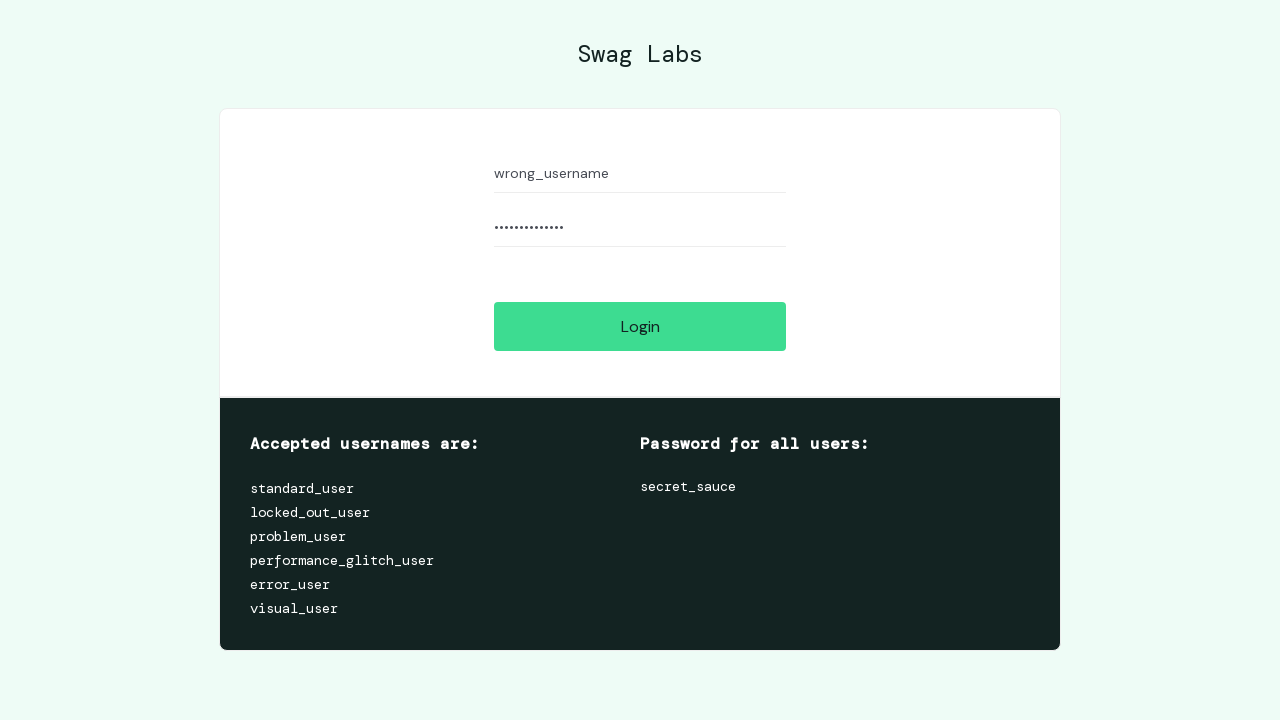

Clicked login button to attempt authentication with invalid credentials at (640, 326) on #login-button
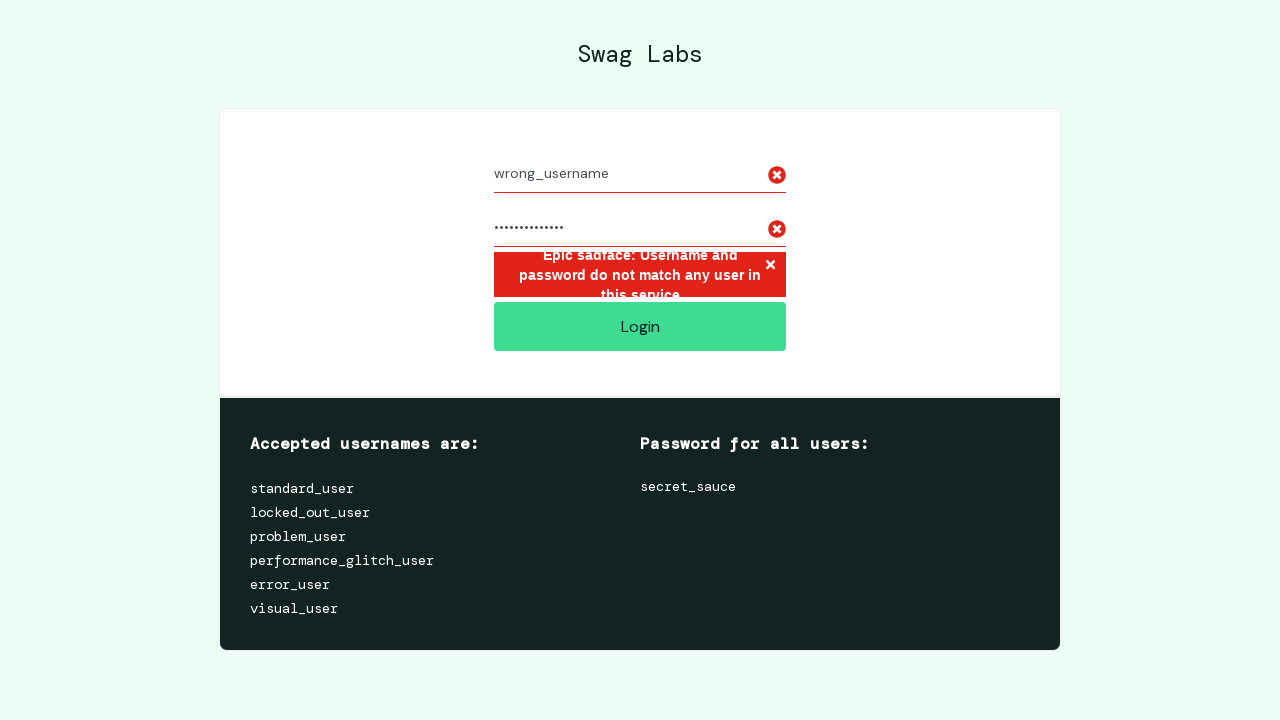

Located error message element
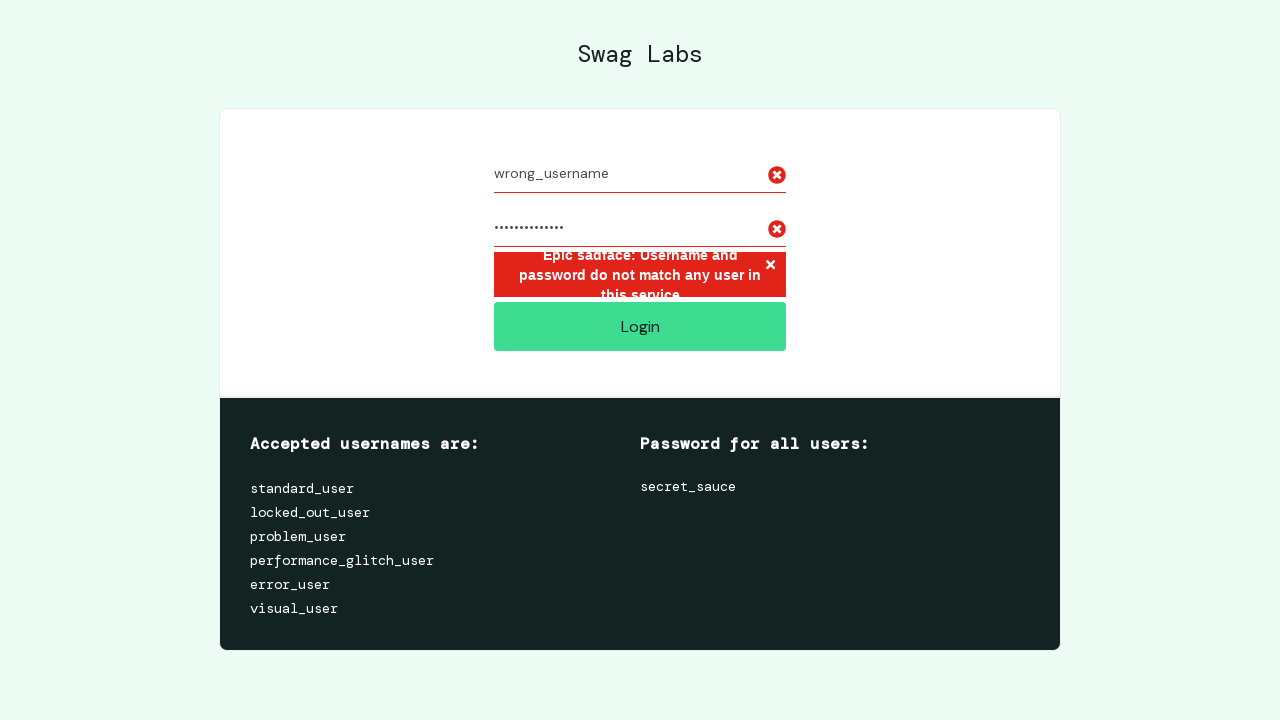

Verified error message displays correct text: 'Epic sadface: Username and password do not match any user in this service'
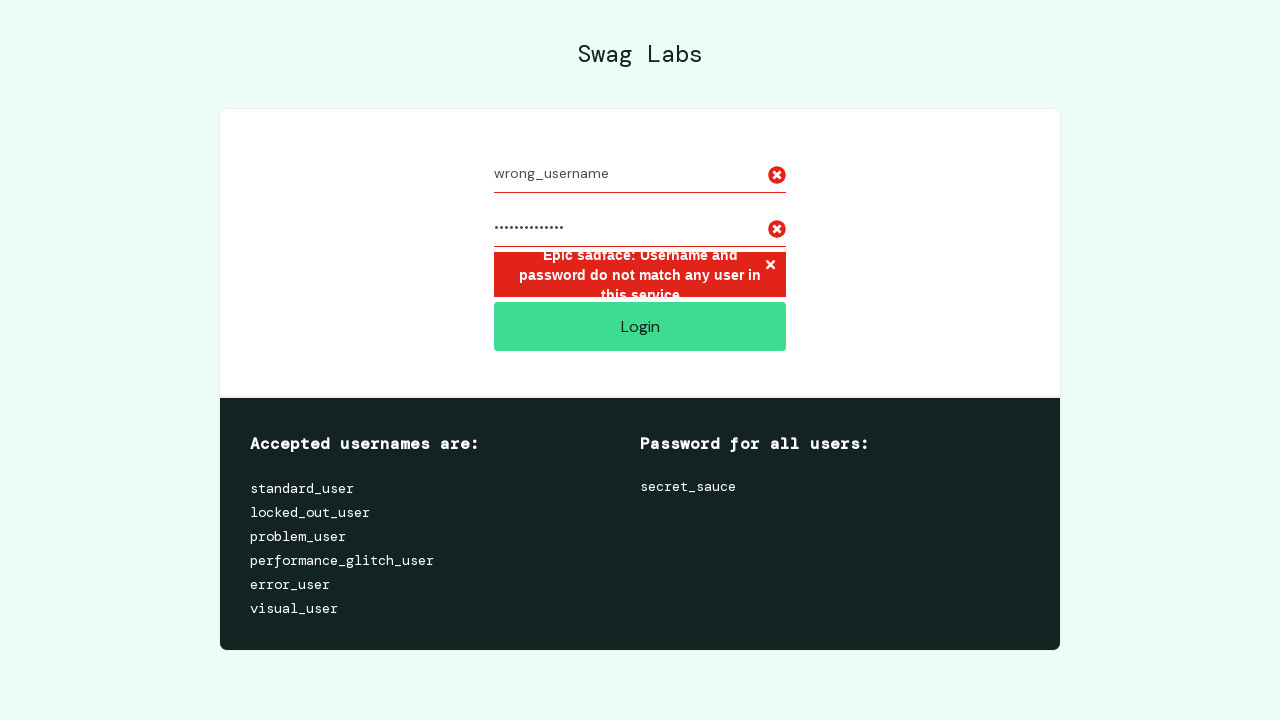

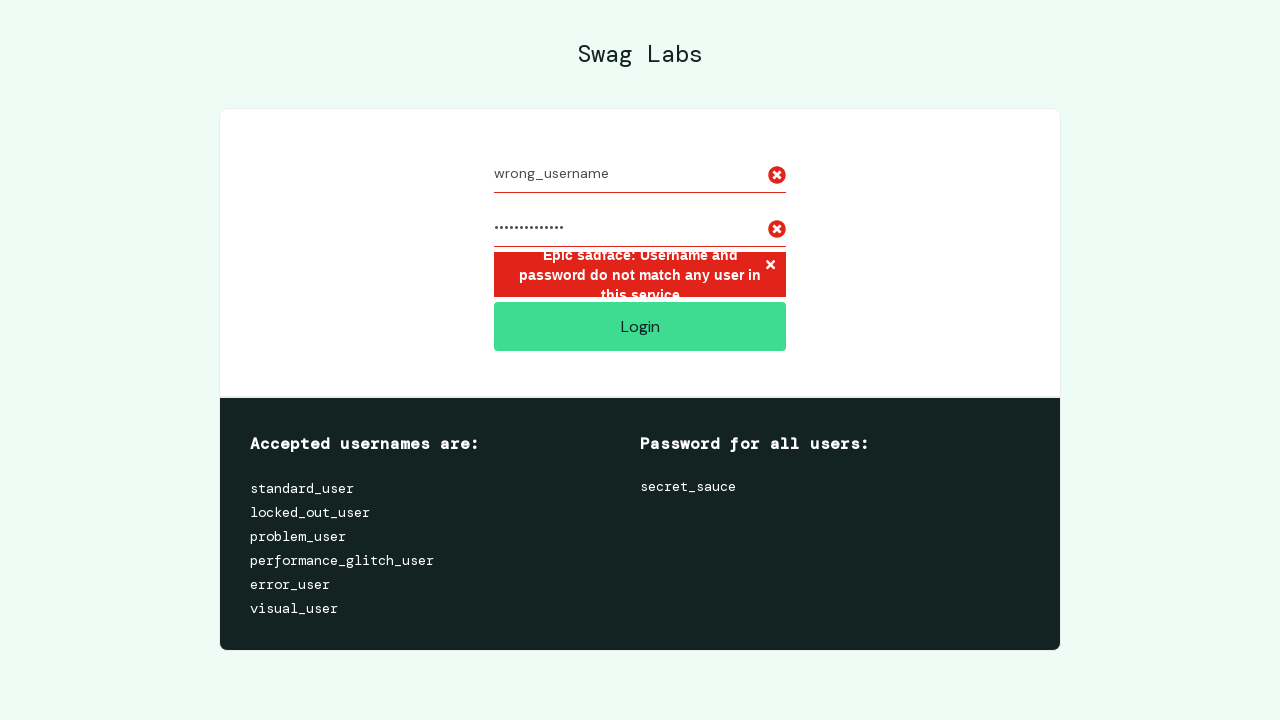